Tests that the Clear completed button displays correct text when items are completed

Starting URL: https://demo.playwright.dev/todomvc

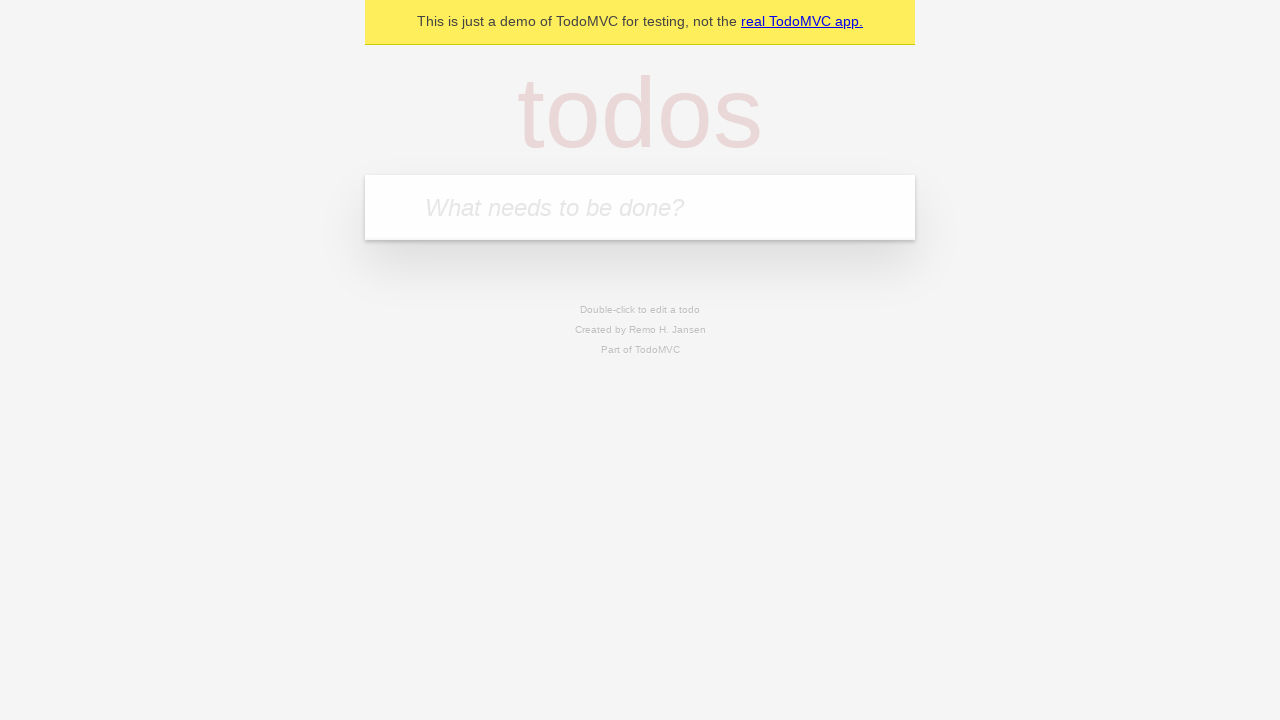

Located the 'What needs to be done?' input field
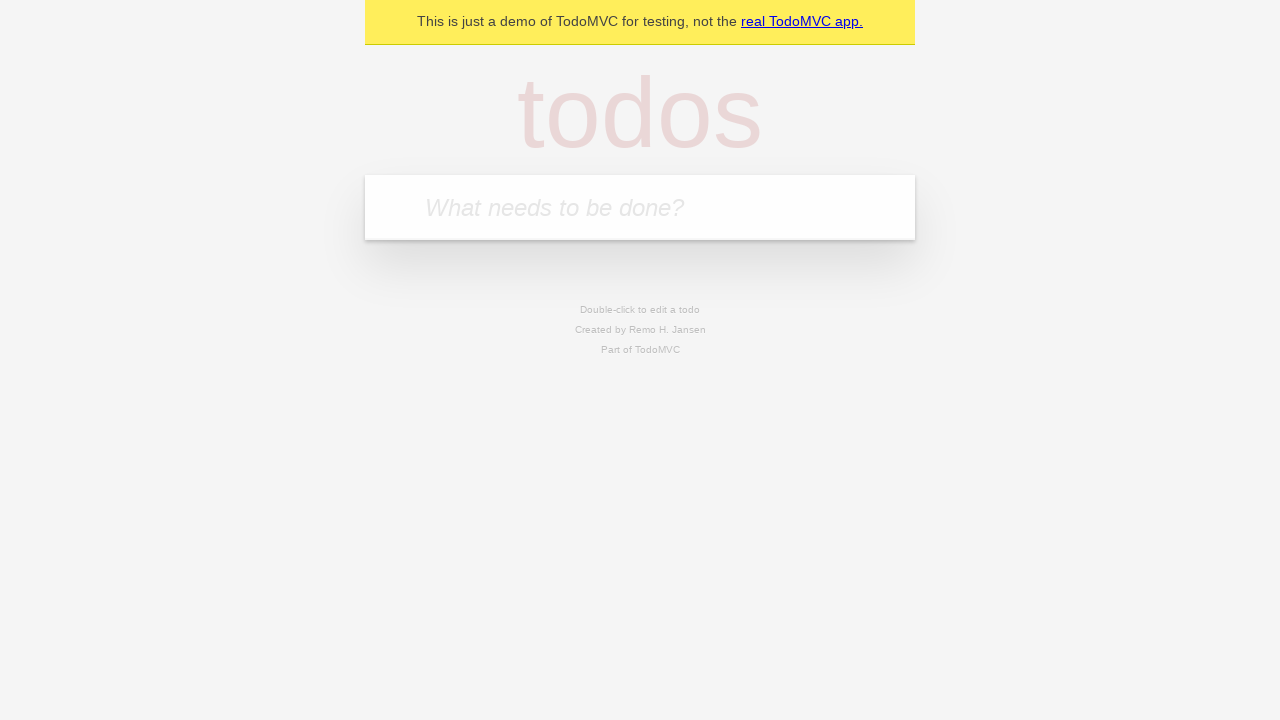

Filled input with 'buy some cheese' on internal:attr=[placeholder="What needs to be done?"i]
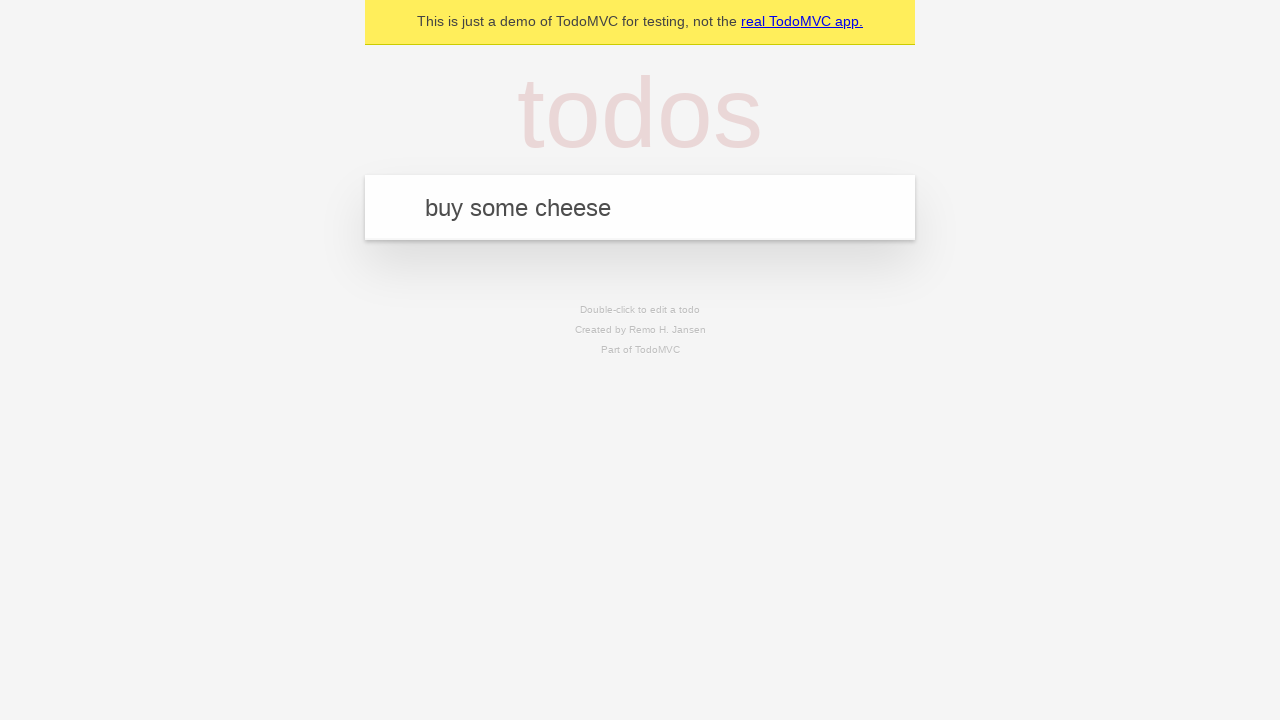

Pressed Enter to add first todo on internal:attr=[placeholder="What needs to be done?"i]
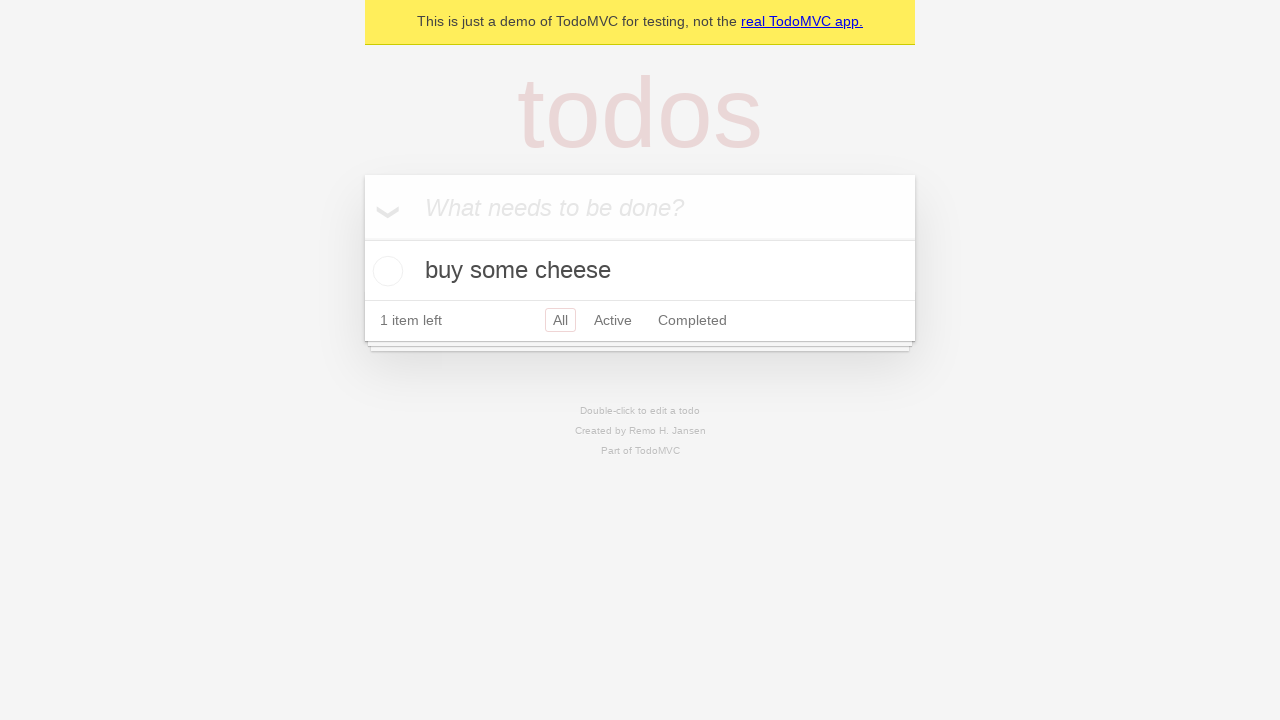

Filled input with 'feed the cat' on internal:attr=[placeholder="What needs to be done?"i]
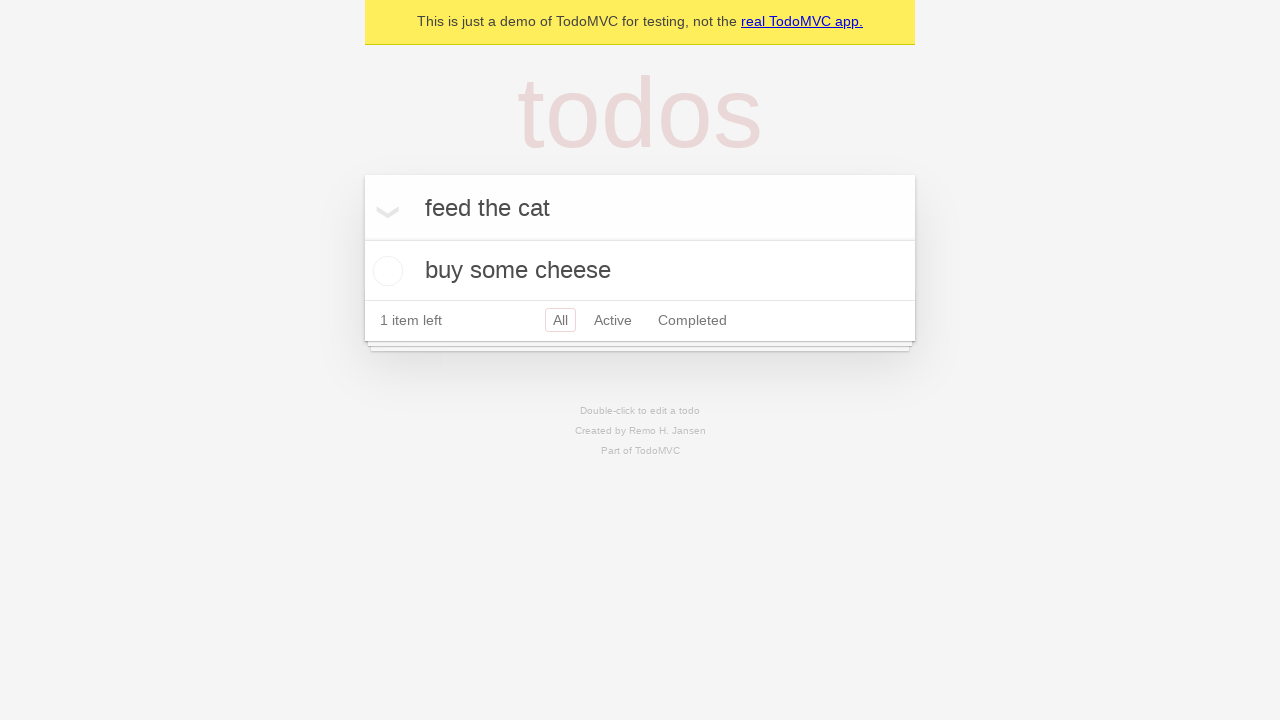

Pressed Enter to add second todo on internal:attr=[placeholder="What needs to be done?"i]
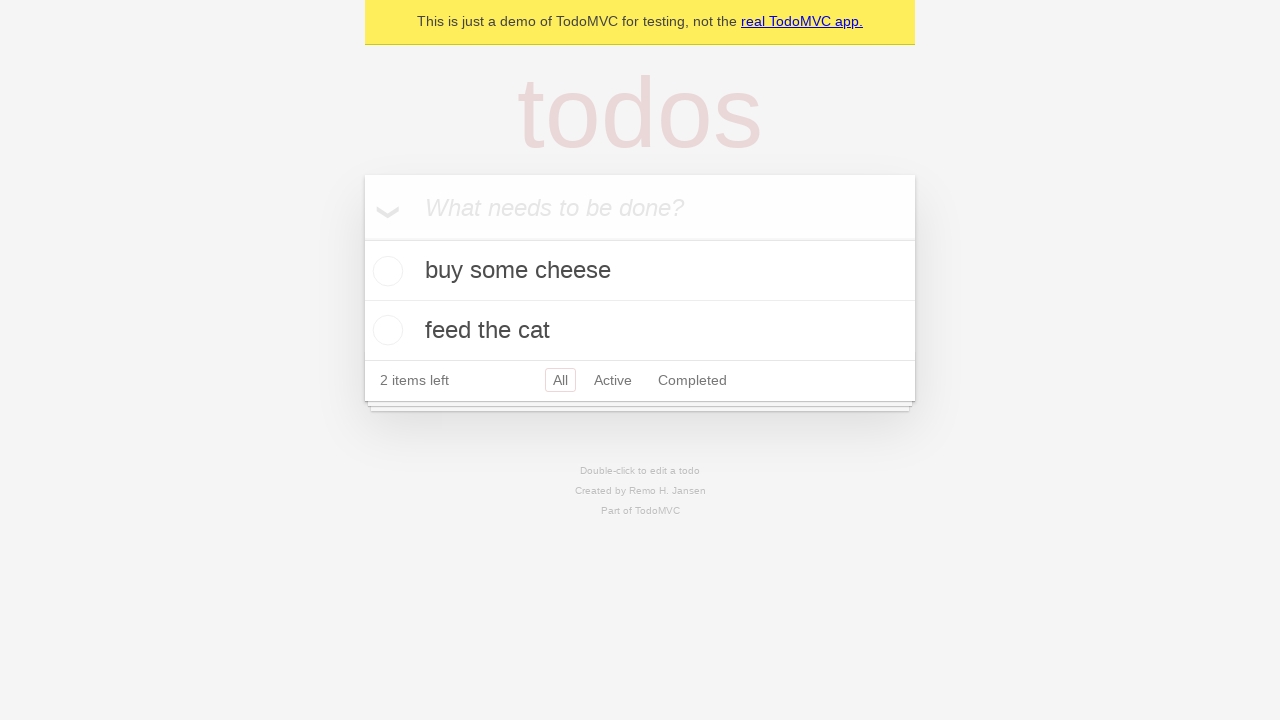

Filled input with 'book a doctors appointment' on internal:attr=[placeholder="What needs to be done?"i]
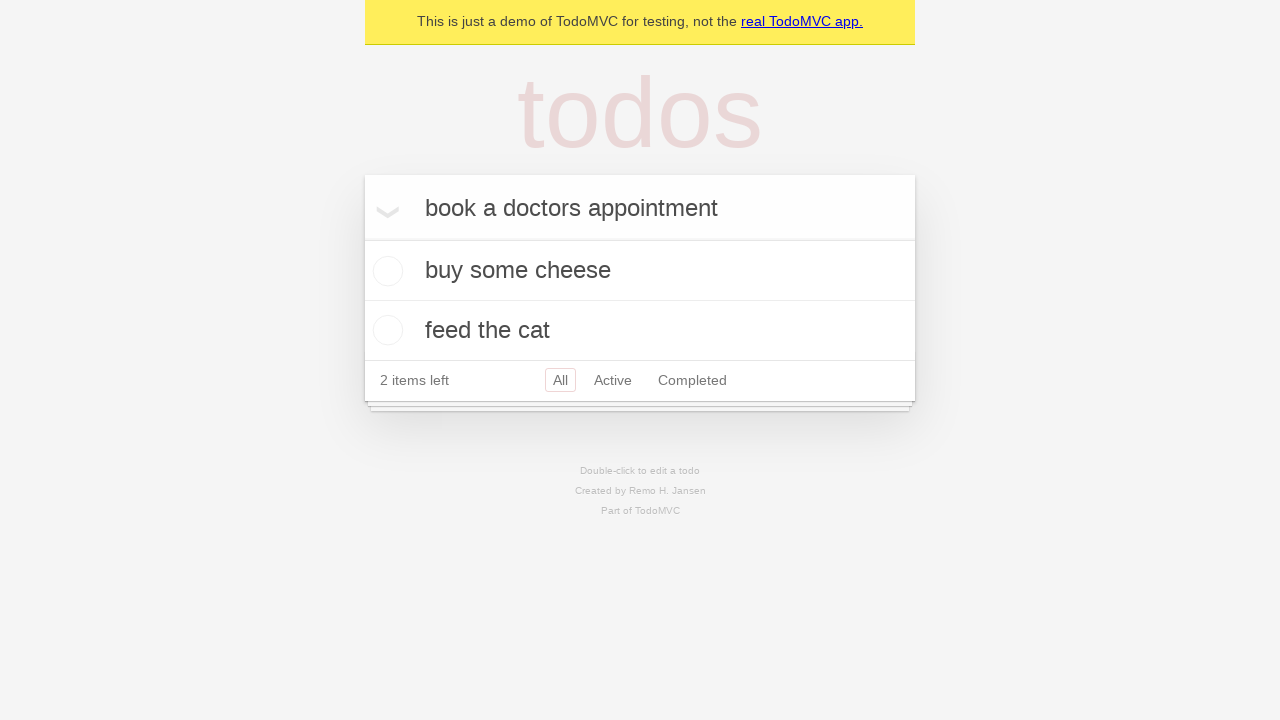

Pressed Enter to add third todo on internal:attr=[placeholder="What needs to be done?"i]
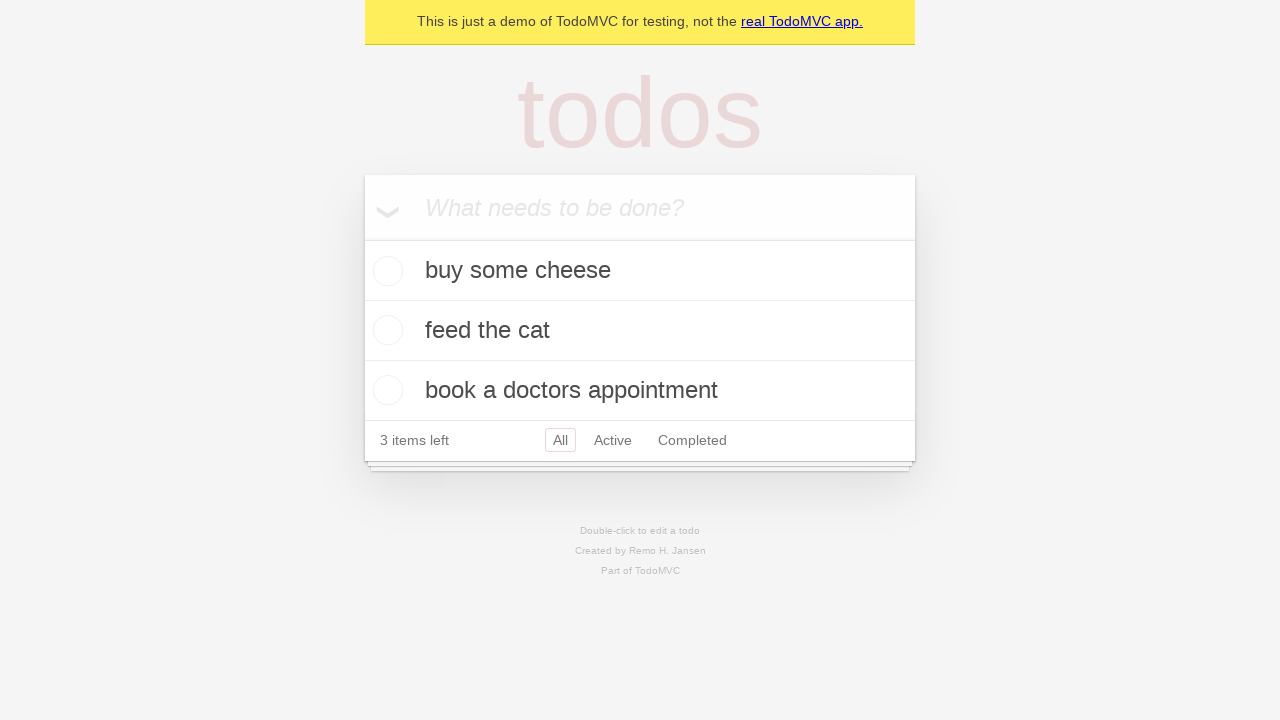

Checked the first todo item at (385, 271) on .todo-list li .toggle >> nth=0
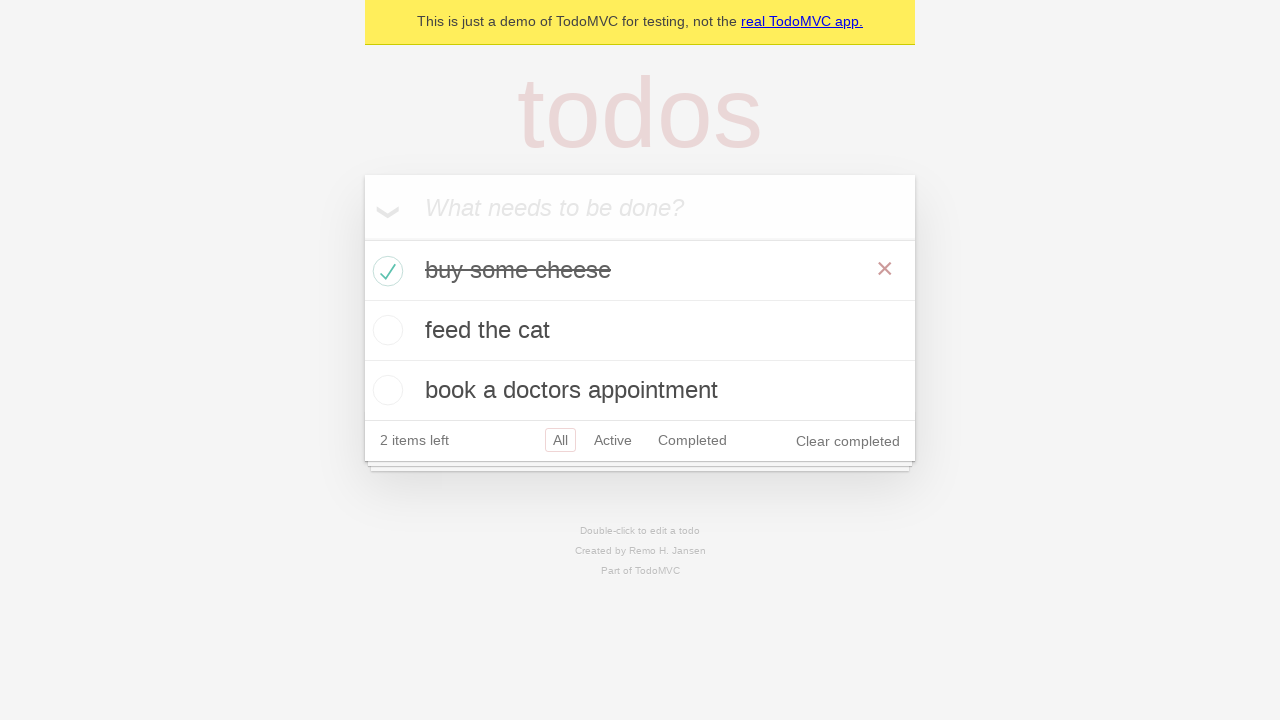

Clear completed button appeared after marking first todo as complete
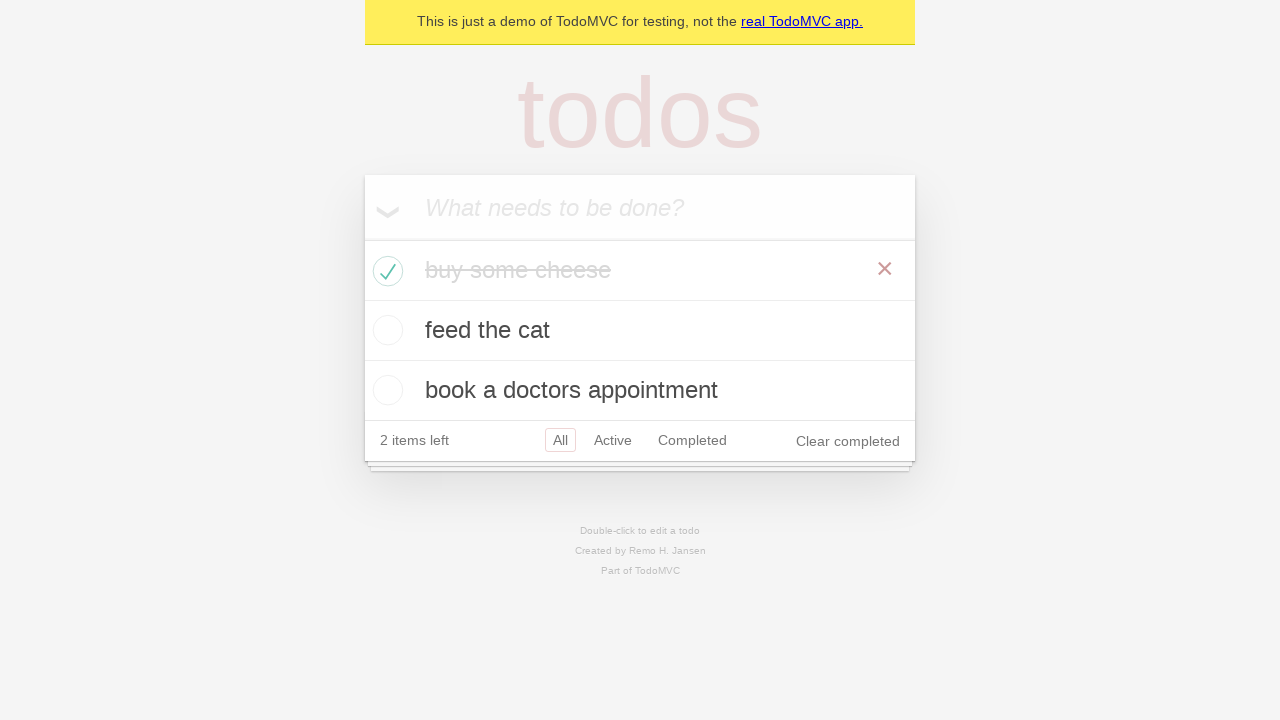

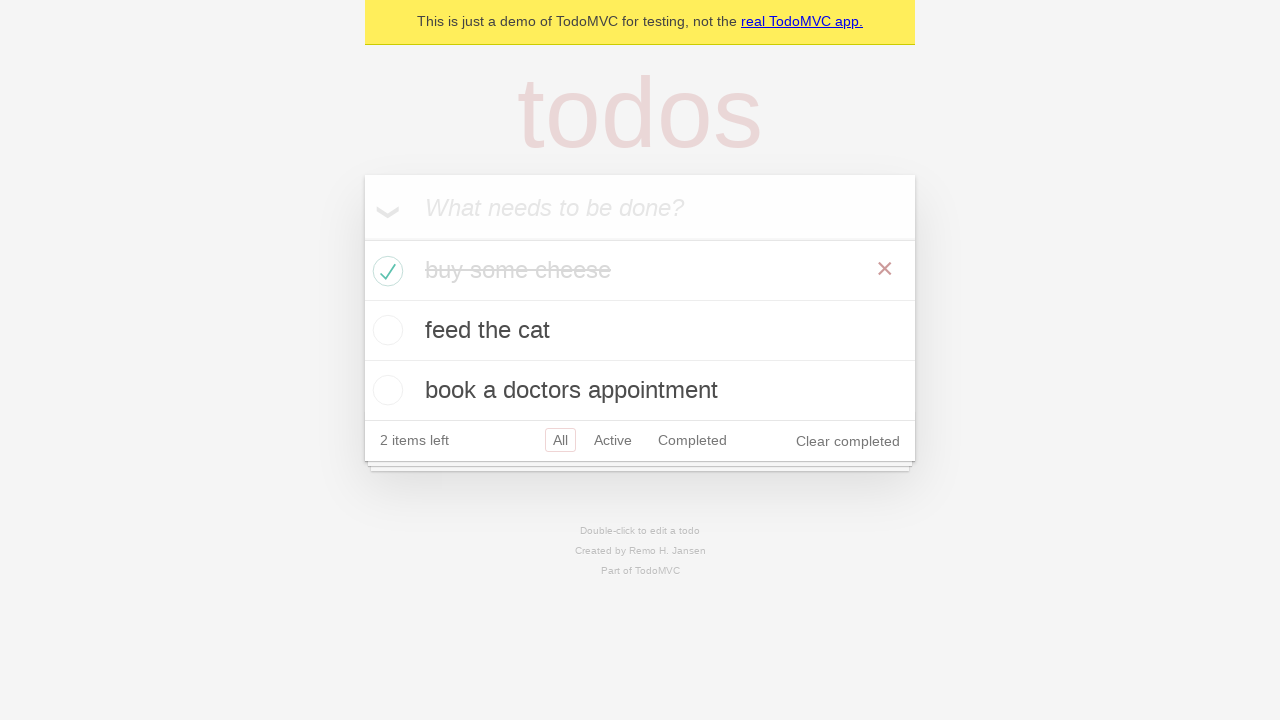